Tests filling text input elements by entering a full name and email address into a demo form on demoqa.com

Starting URL: https://demoqa.com/text-box

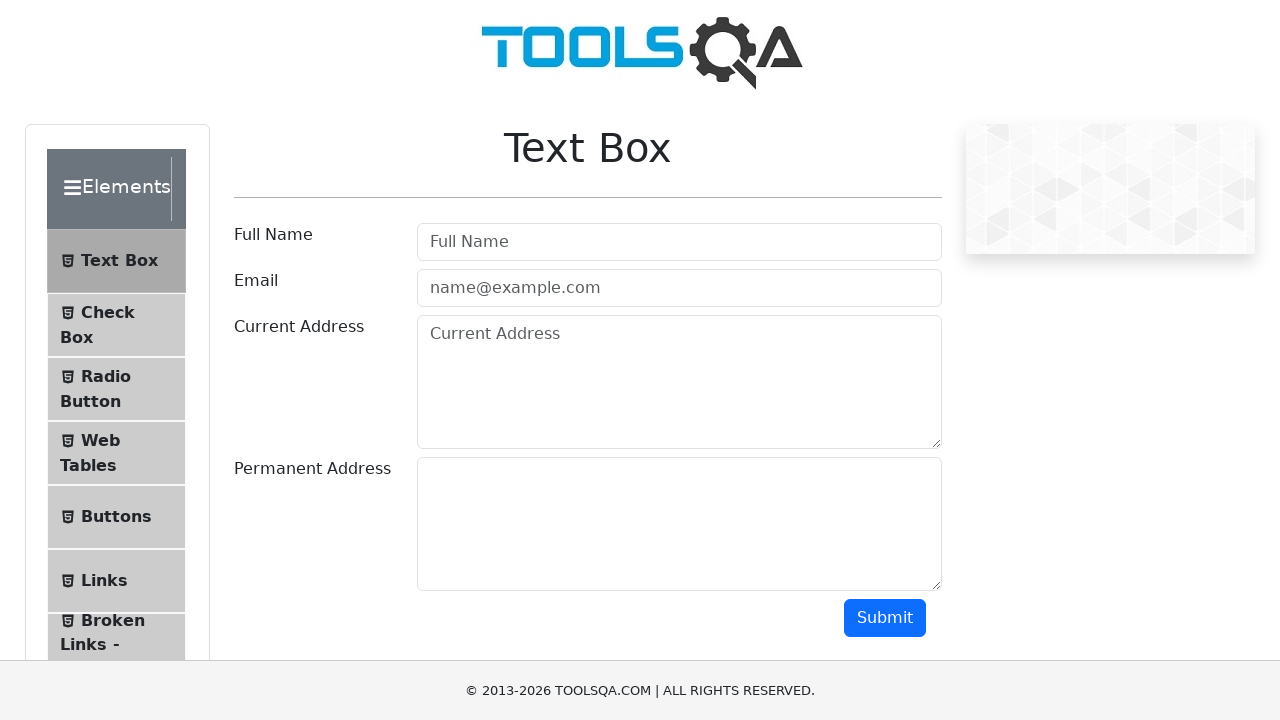

Filled full name field with 'Tester Testerov' on #userName
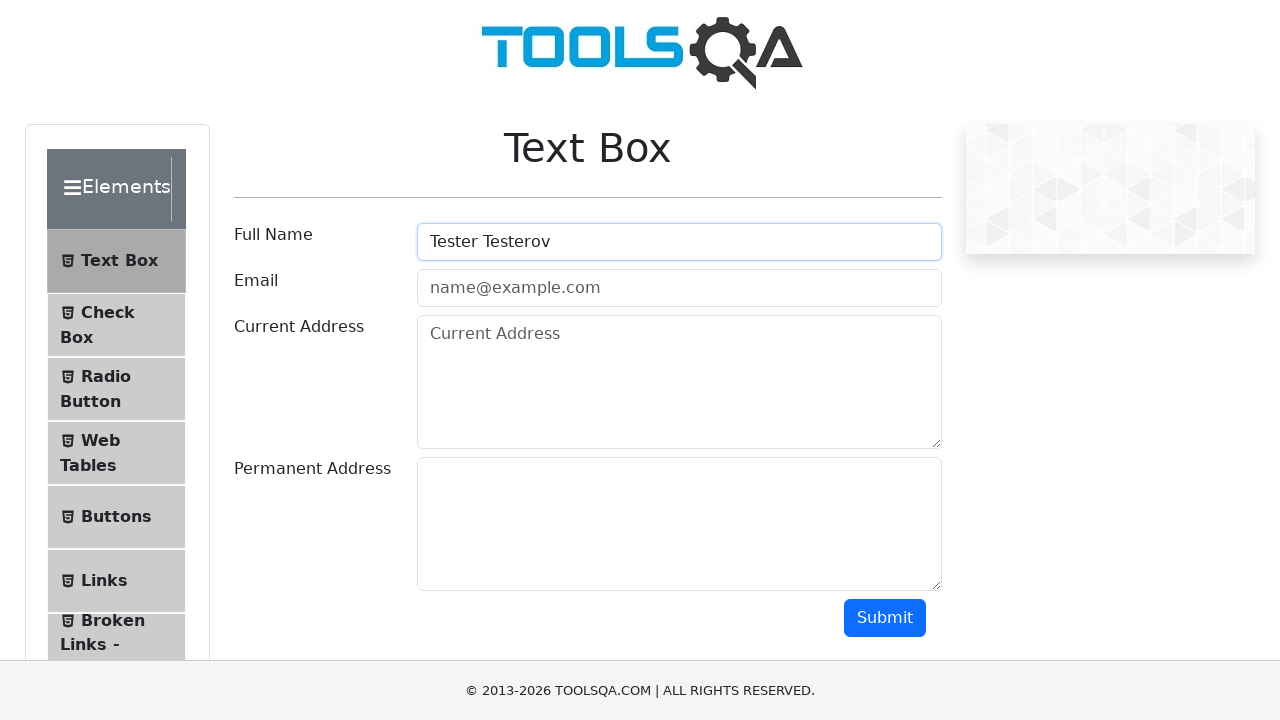

Filled email field with 'testertesterov@mail.com' on #userEmail
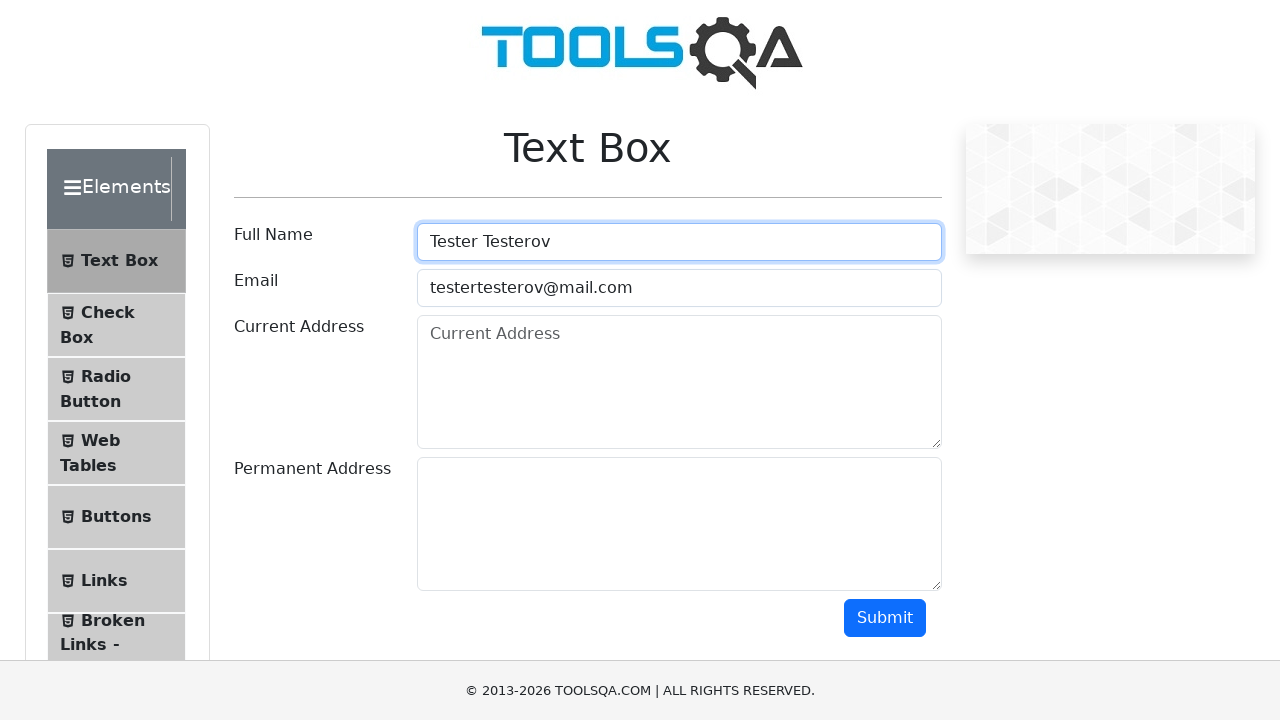

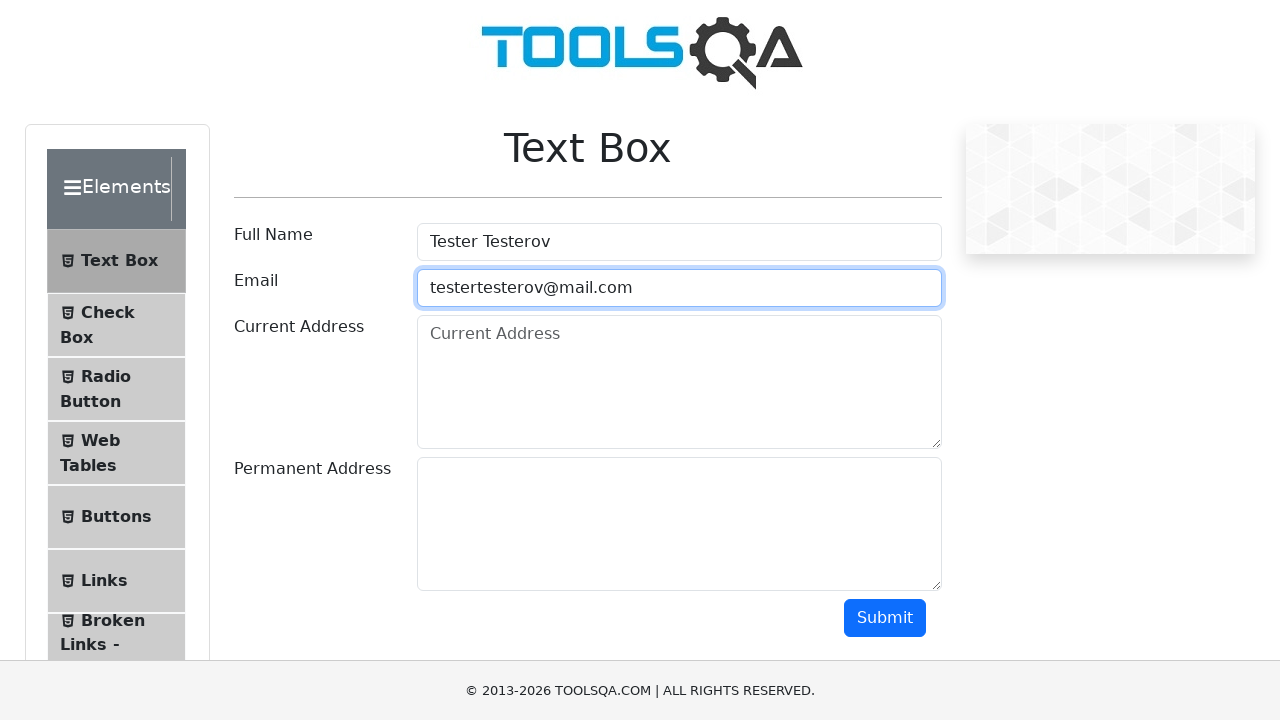